Tests a math quiz form by reading two numbers displayed on the page, calculating their sum, selecting the result from a dropdown, and submitting the form to verify the answer.

Starting URL: http://suninjuly.github.io/selects1.html

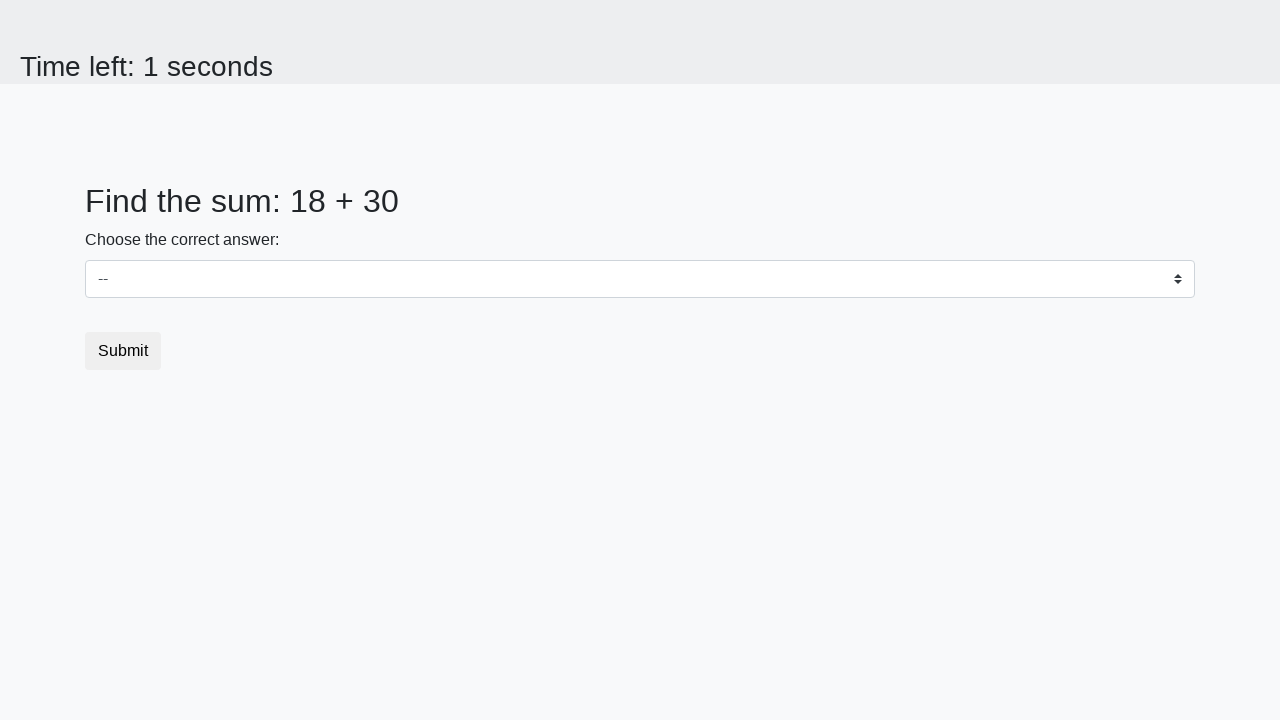

Retrieved first number from #num1 element
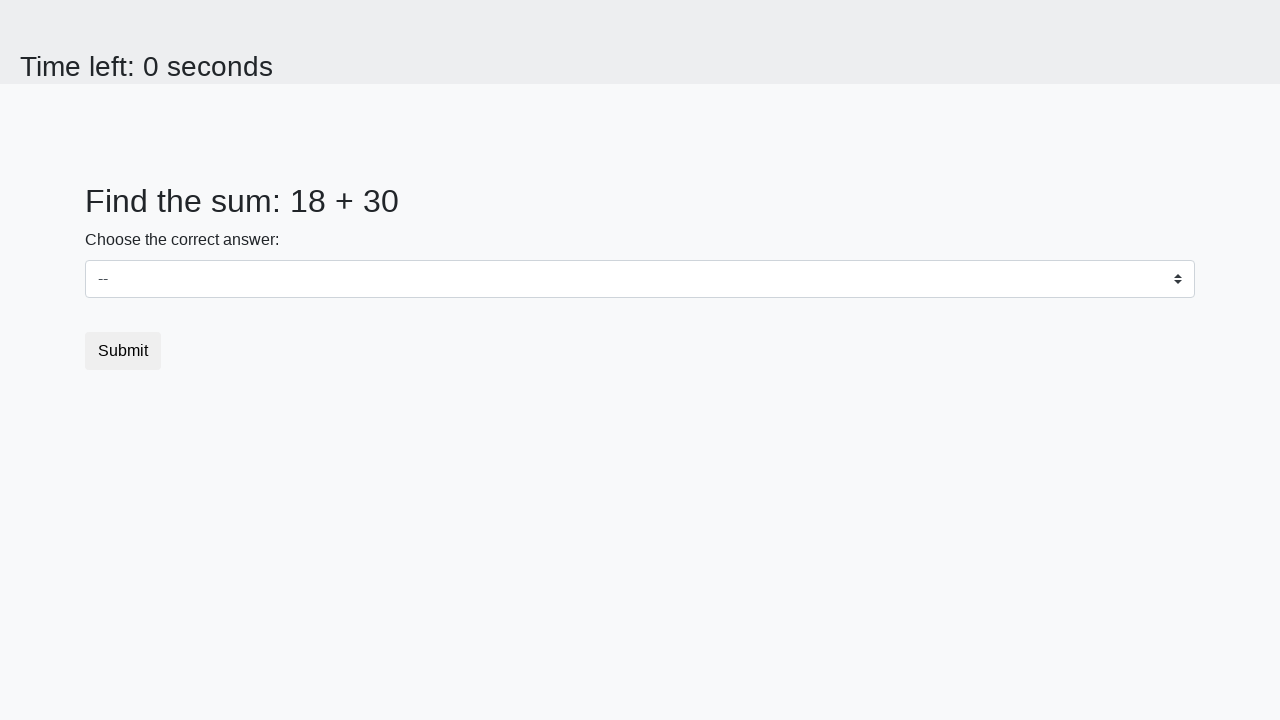

Retrieved second number from #num2 element
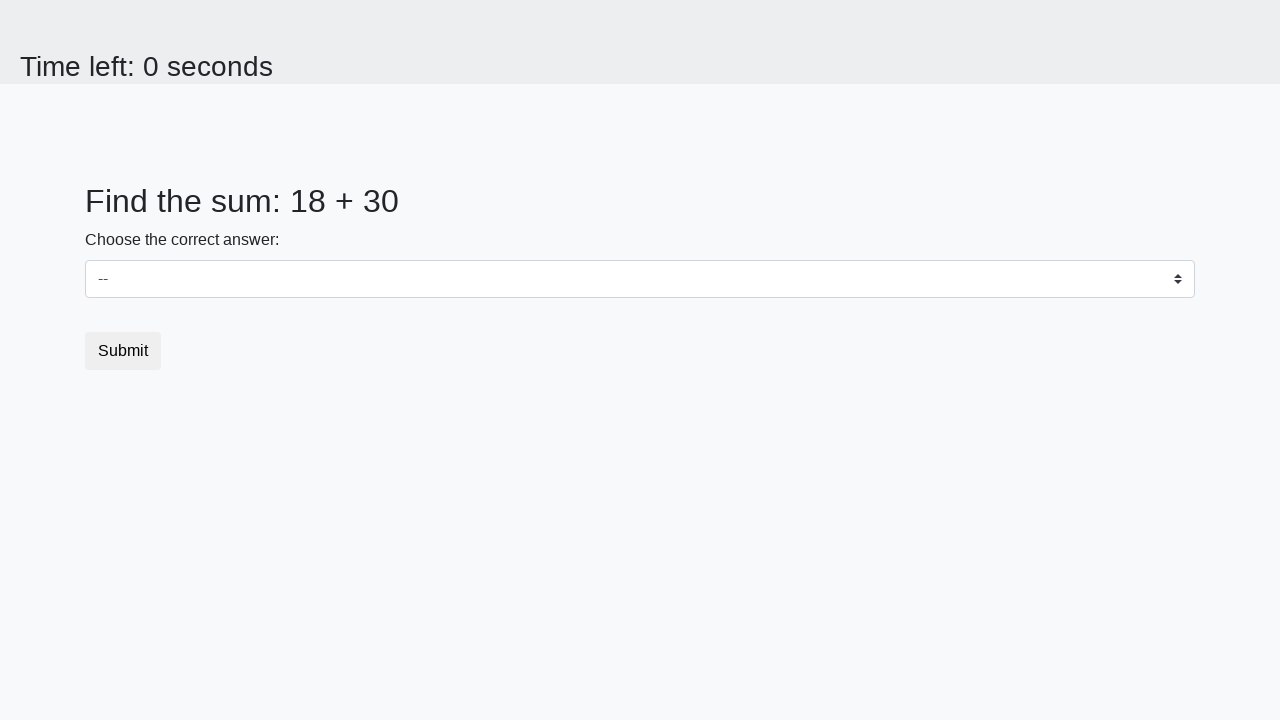

Calculated sum of 18 + 30 = 48
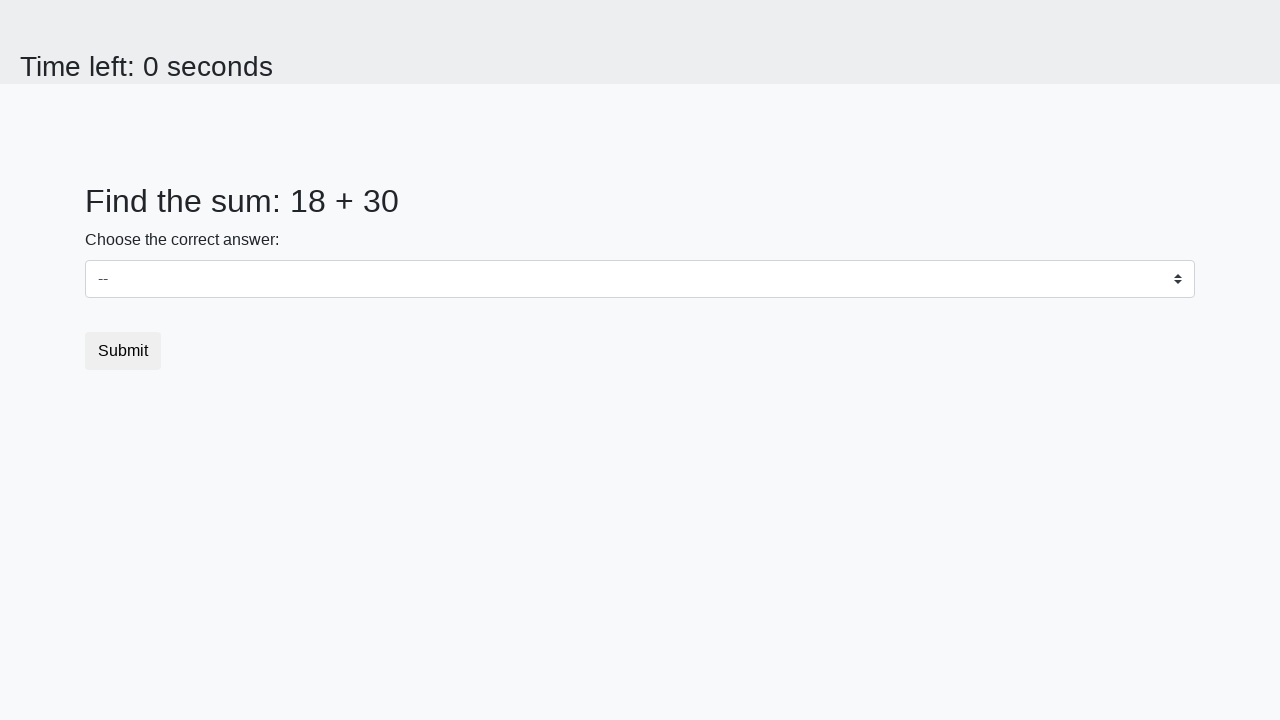

Selected 48 from dropdown menu on #dropdown
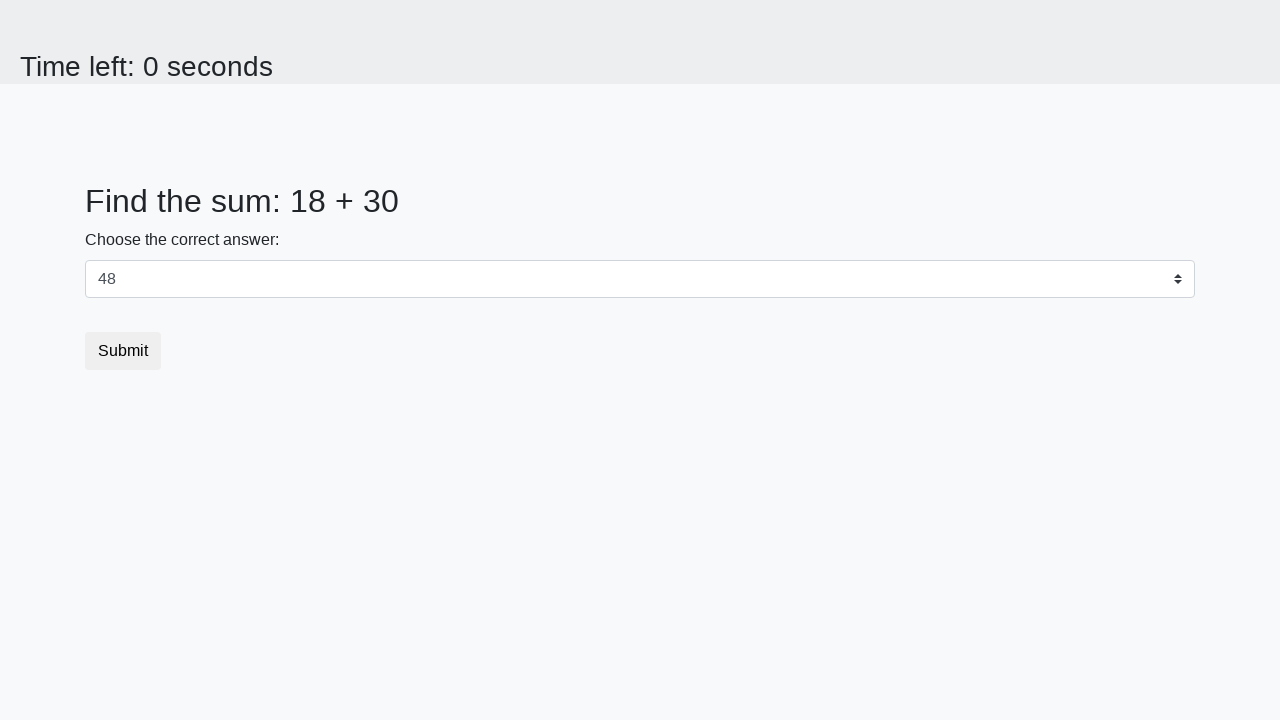

Clicked submit button to submit the form at (123, 351) on [type='submit']
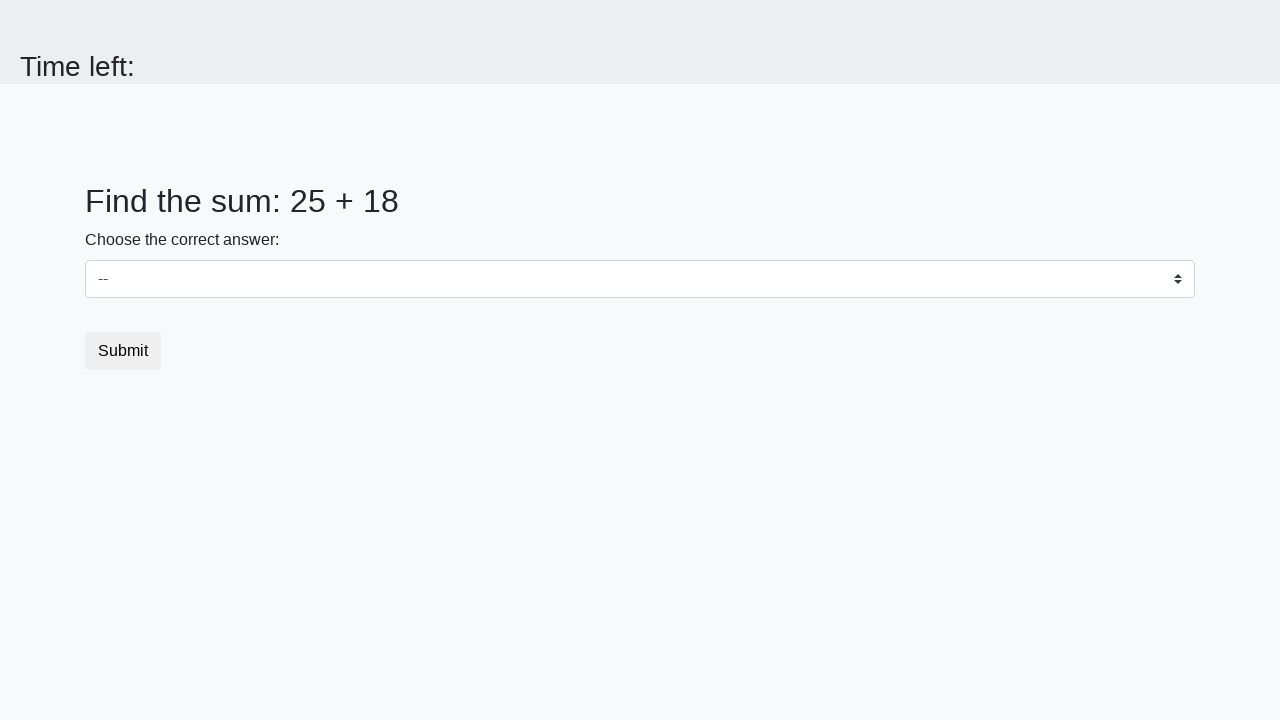

Alert dialog accepted
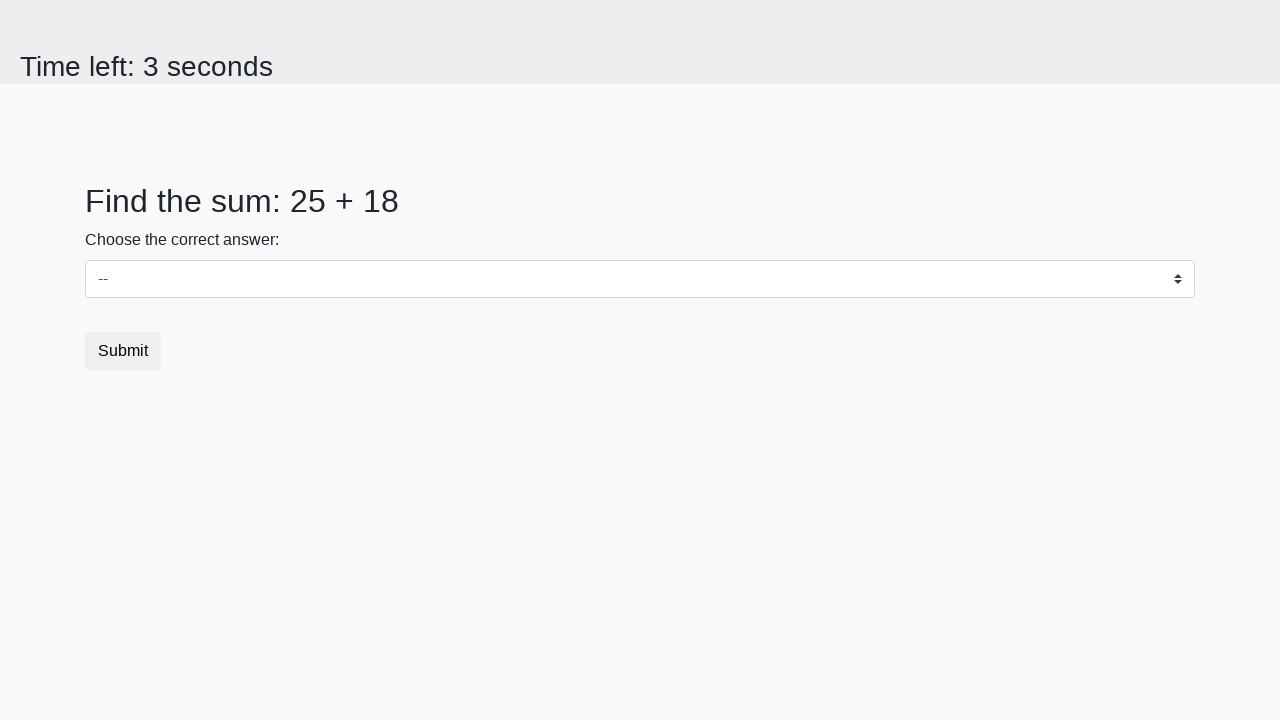

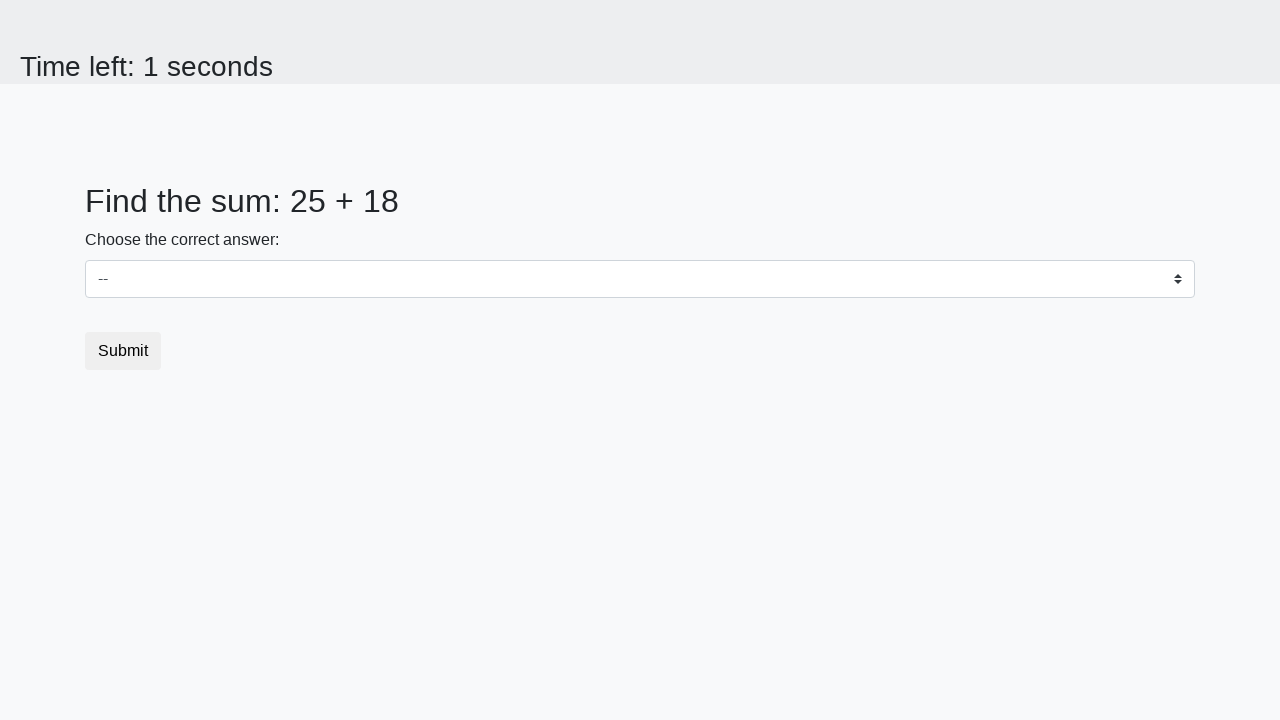